Tests window handling by clicking a link that opens a new browser window/tab, demonstrating how to work with multiple windows in browser automation.

Starting URL: https://opensource-demo.orangehrmlive.com/web/index.php/auth/login

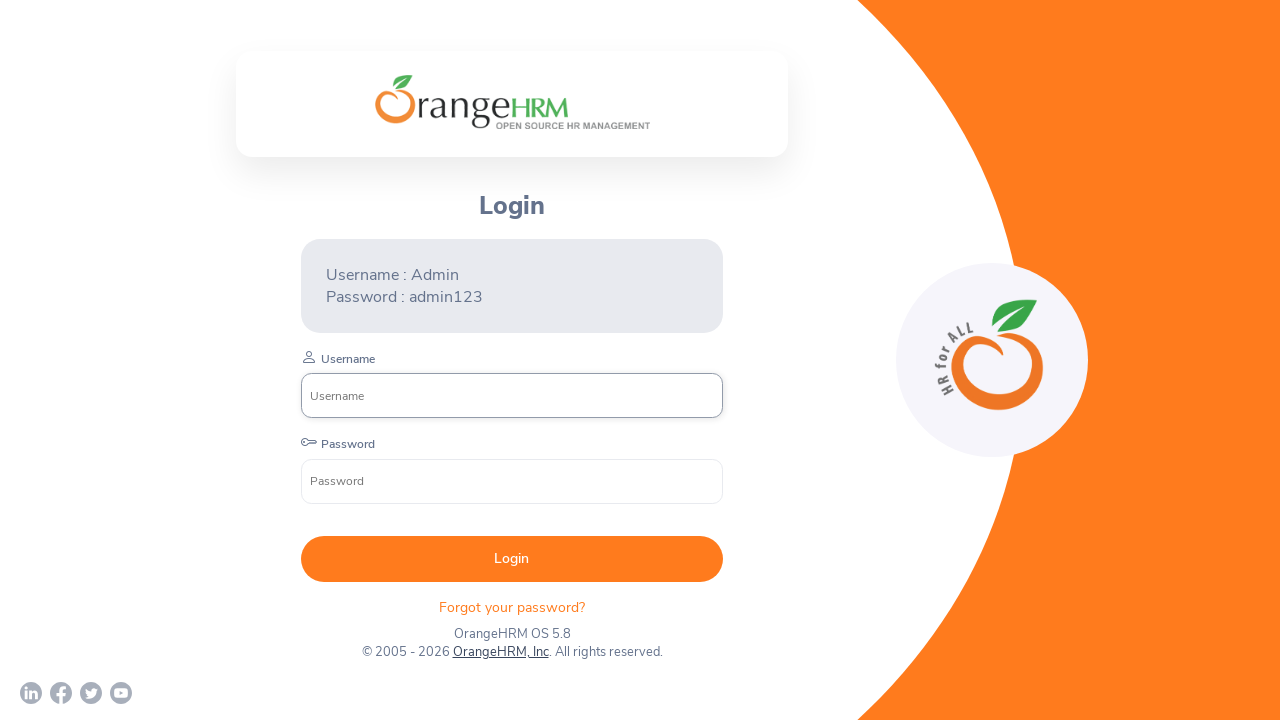

Waited for page to load with networkidle state
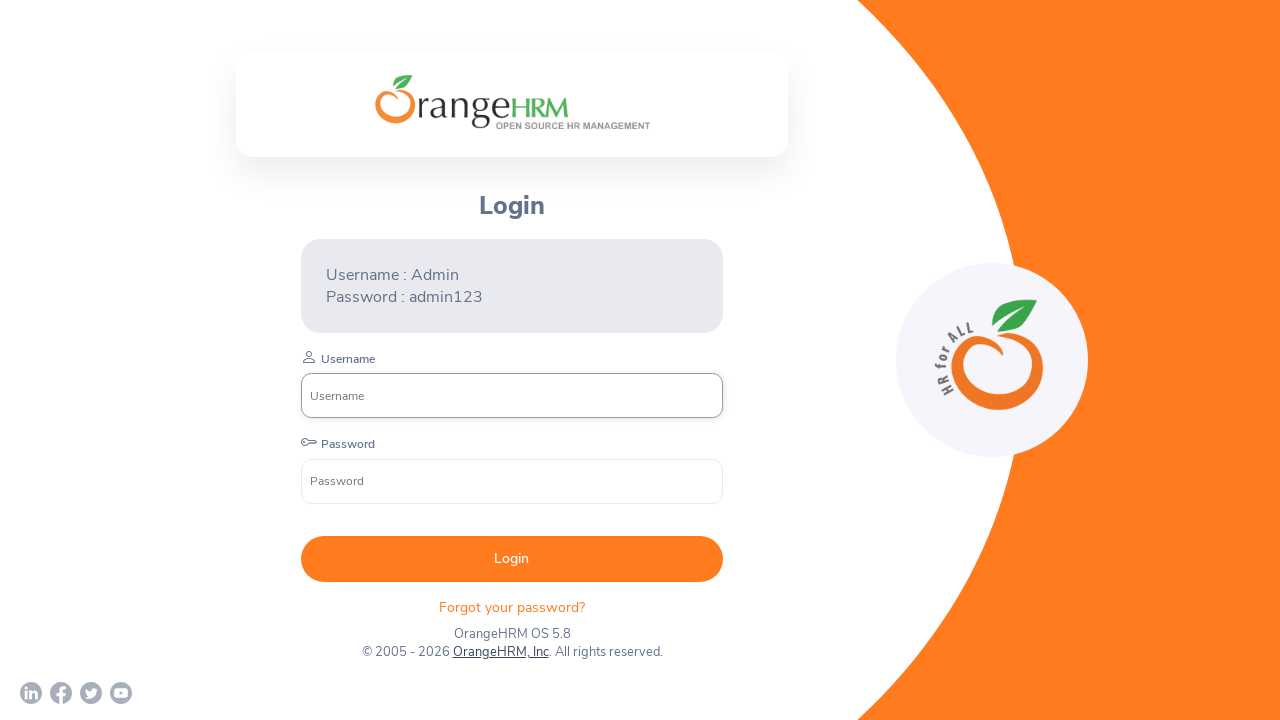

Clicked 'OrangeHRM, Inc' link to open new window at (500, 652) on text=OrangeHRM, Inc
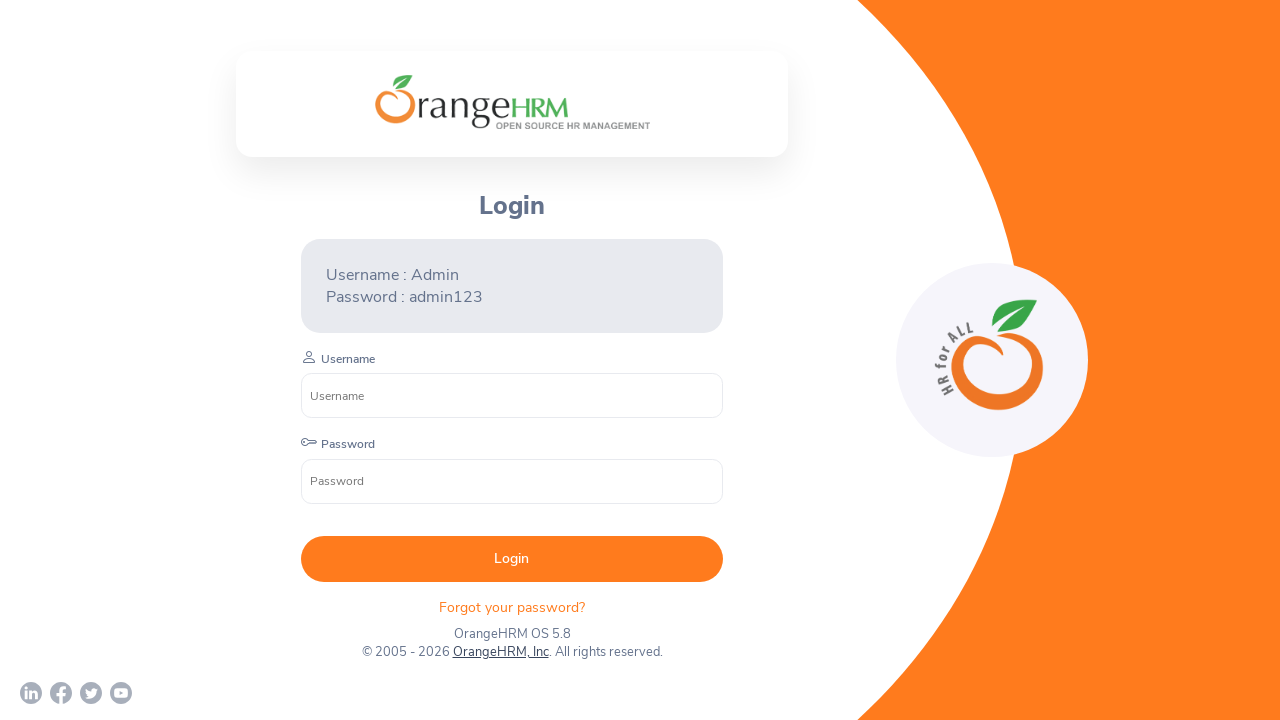

Captured new browser window/tab that opened
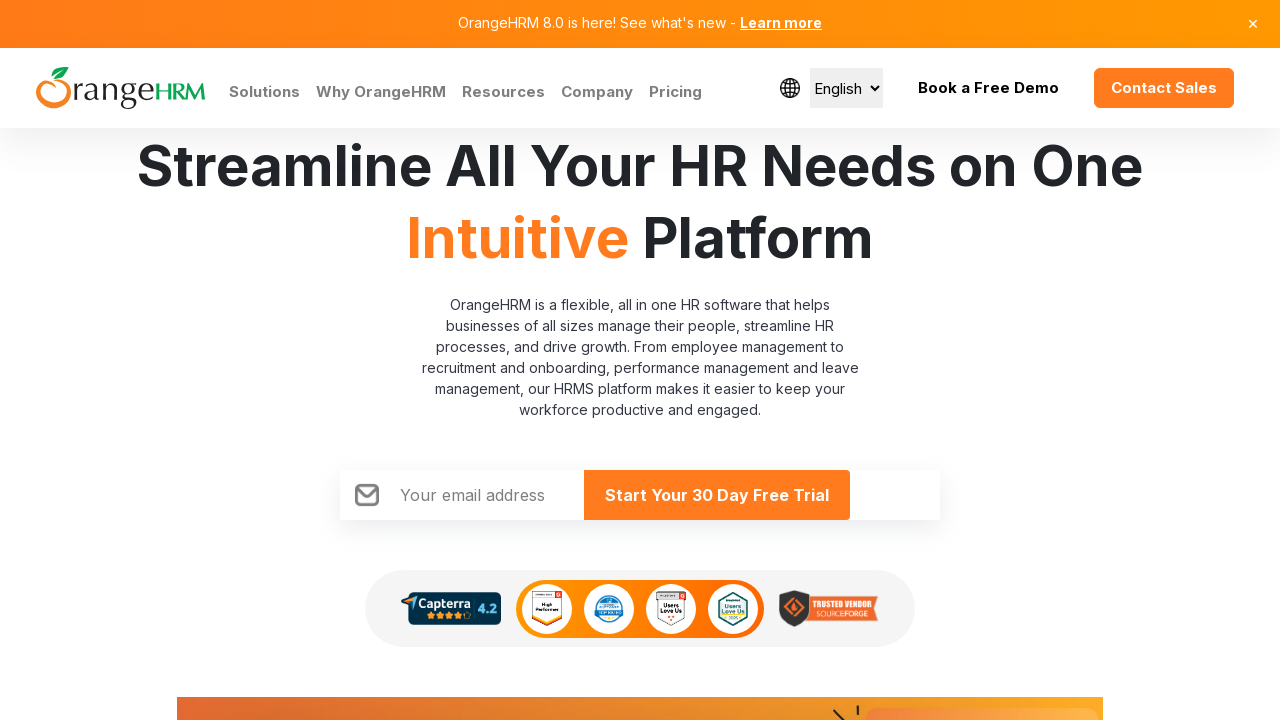

Waited for new page to load completely
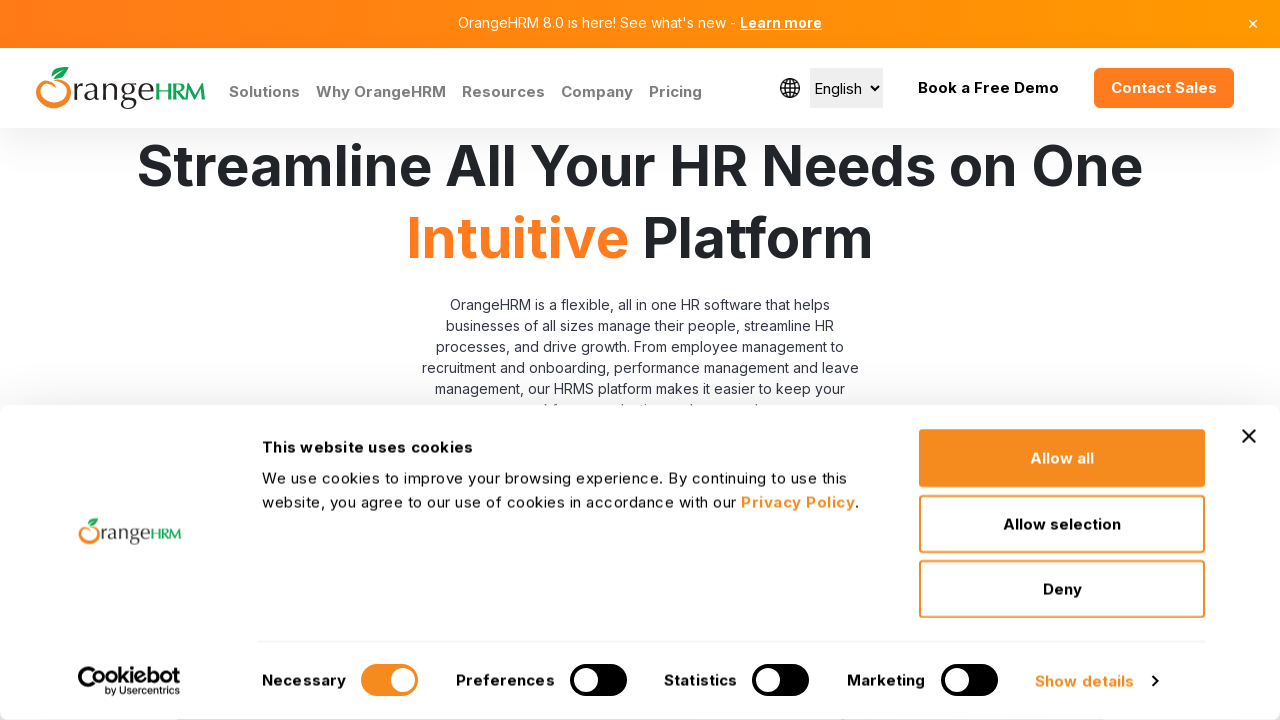

Closed the new browser window/tab
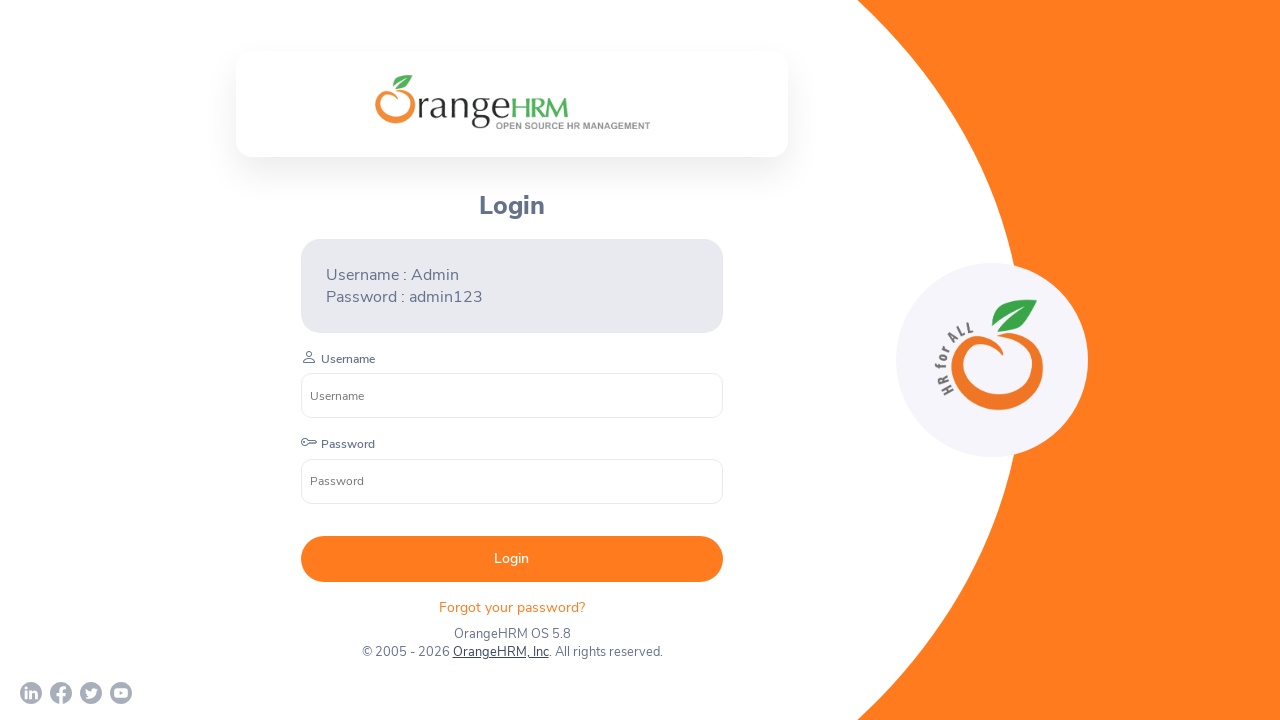

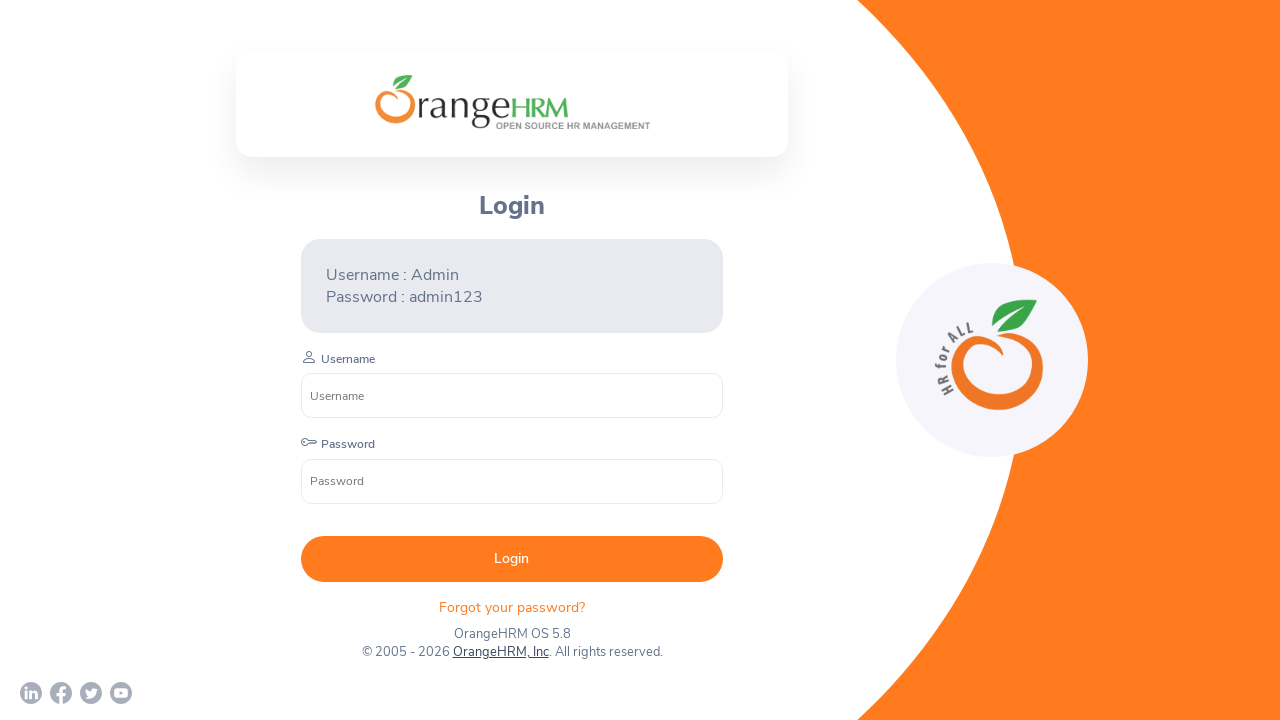